Tests adding elements then deleting them by clicking the dynamically added Delete buttons

Starting URL: https://the-internet.herokuapp.com/add_remove_elements/

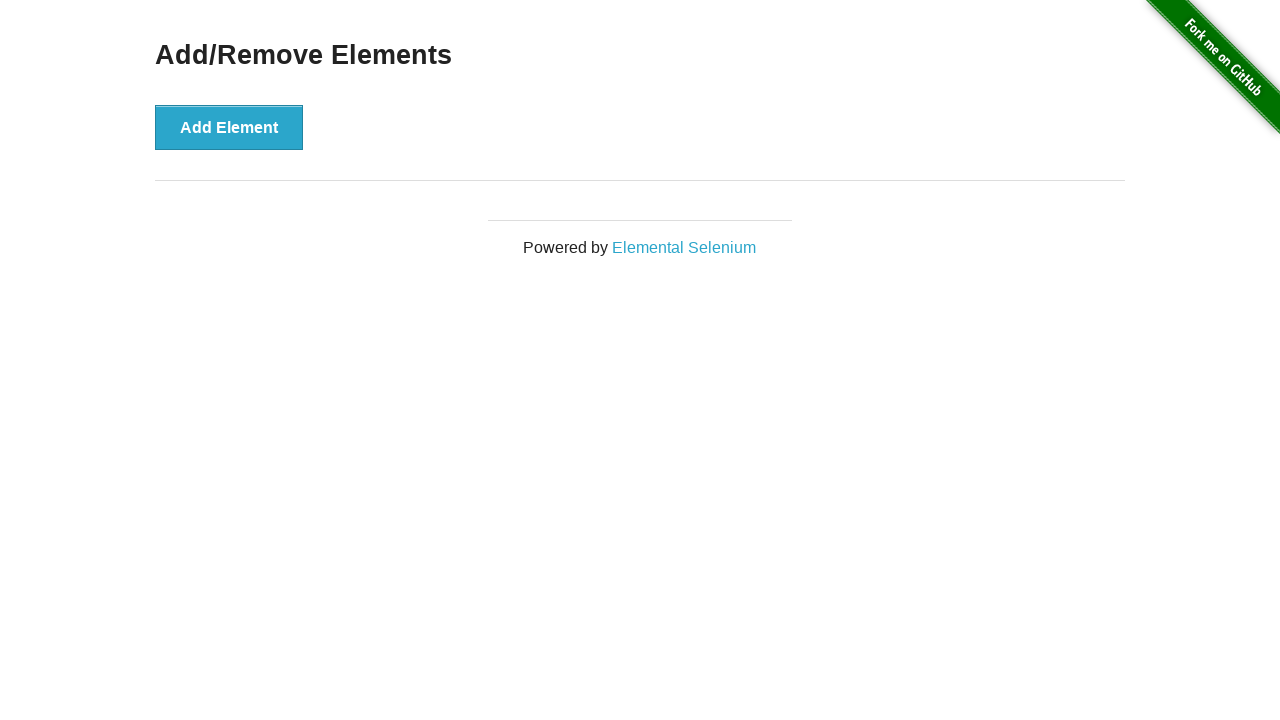

Clicked 'Add Element' button to add first element at (229, 127) on .example button
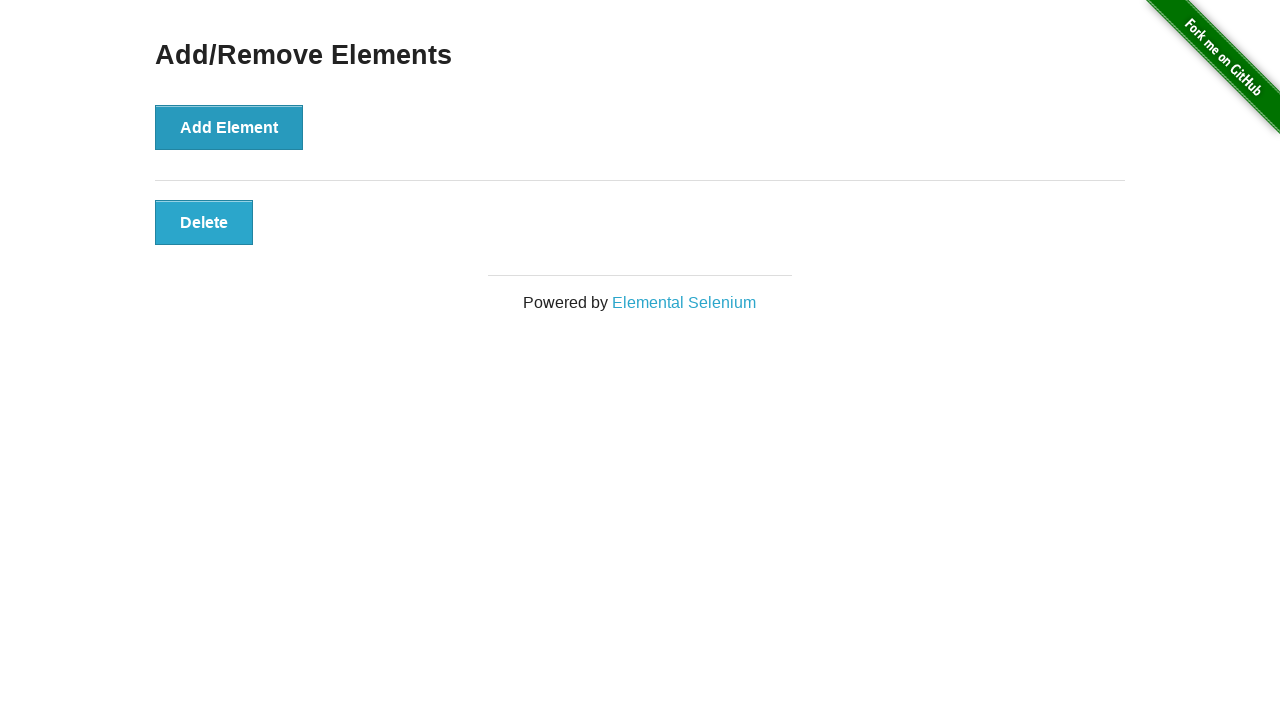

Clicked 'Add Element' button to add second element at (229, 127) on .example button
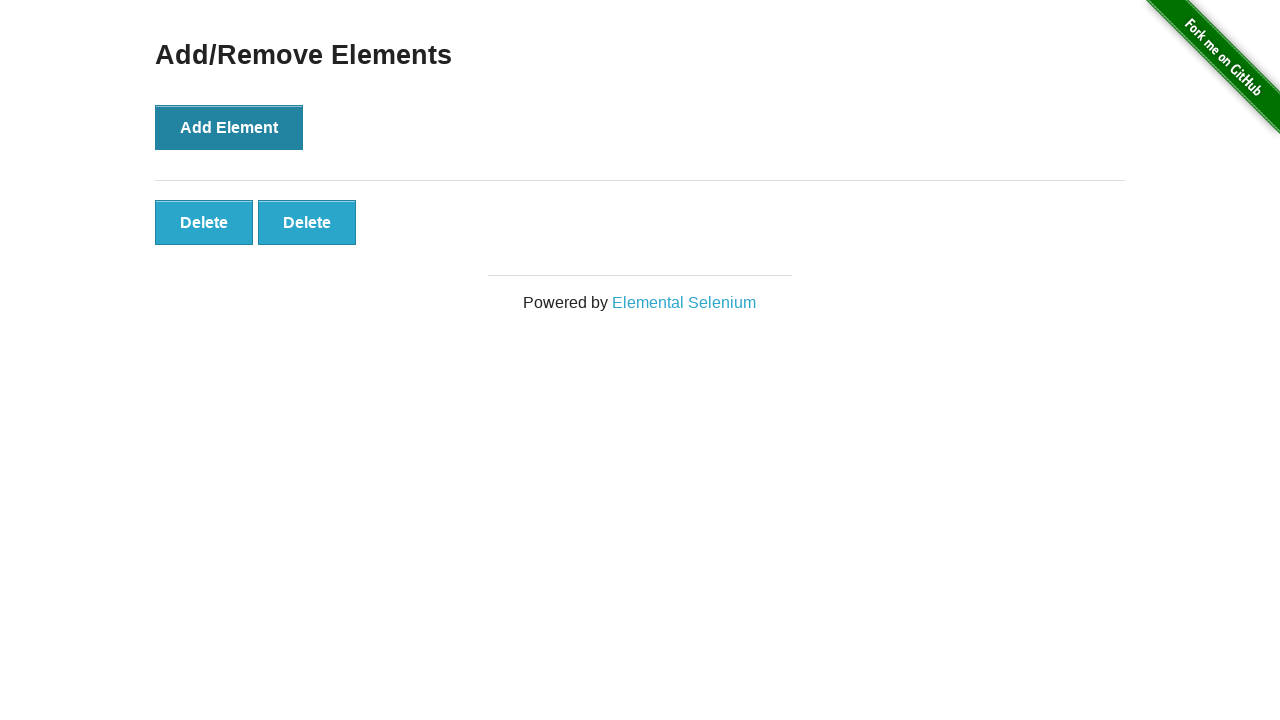

Clicked Delete button to remove first element at (204, 222) on .added-manually
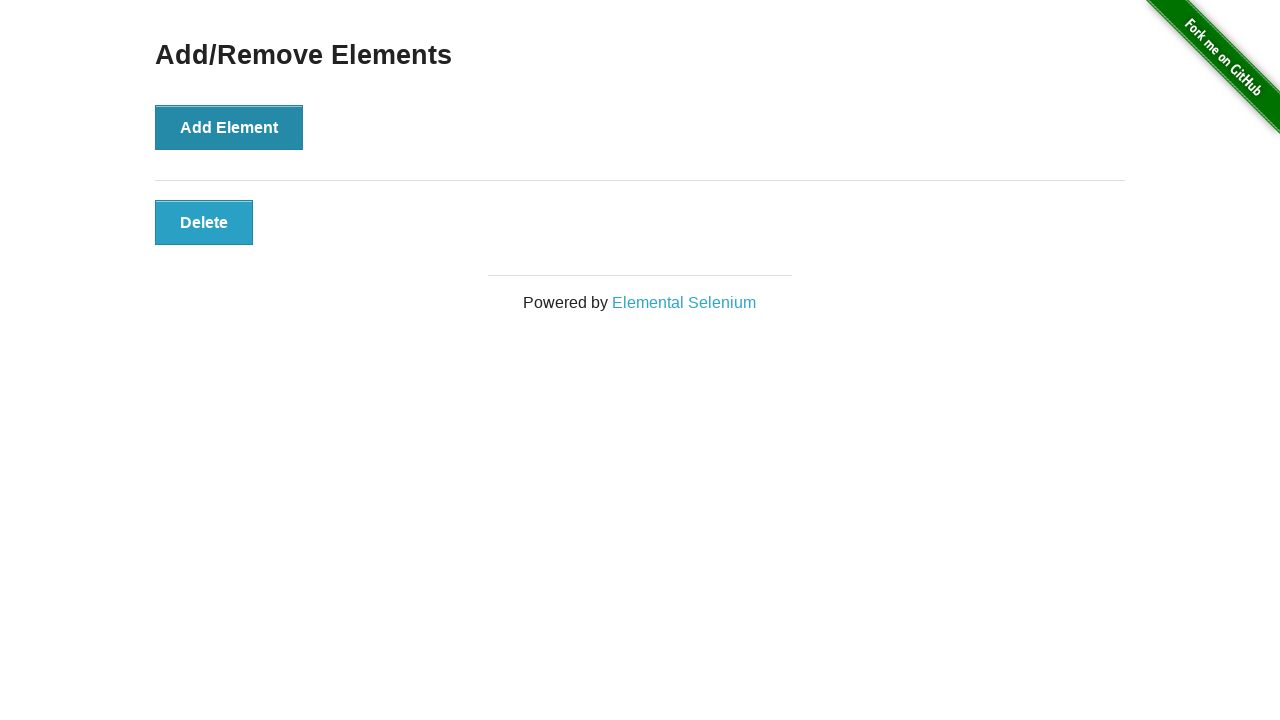

Clicked Delete button to remove second element at (204, 222) on .added-manually
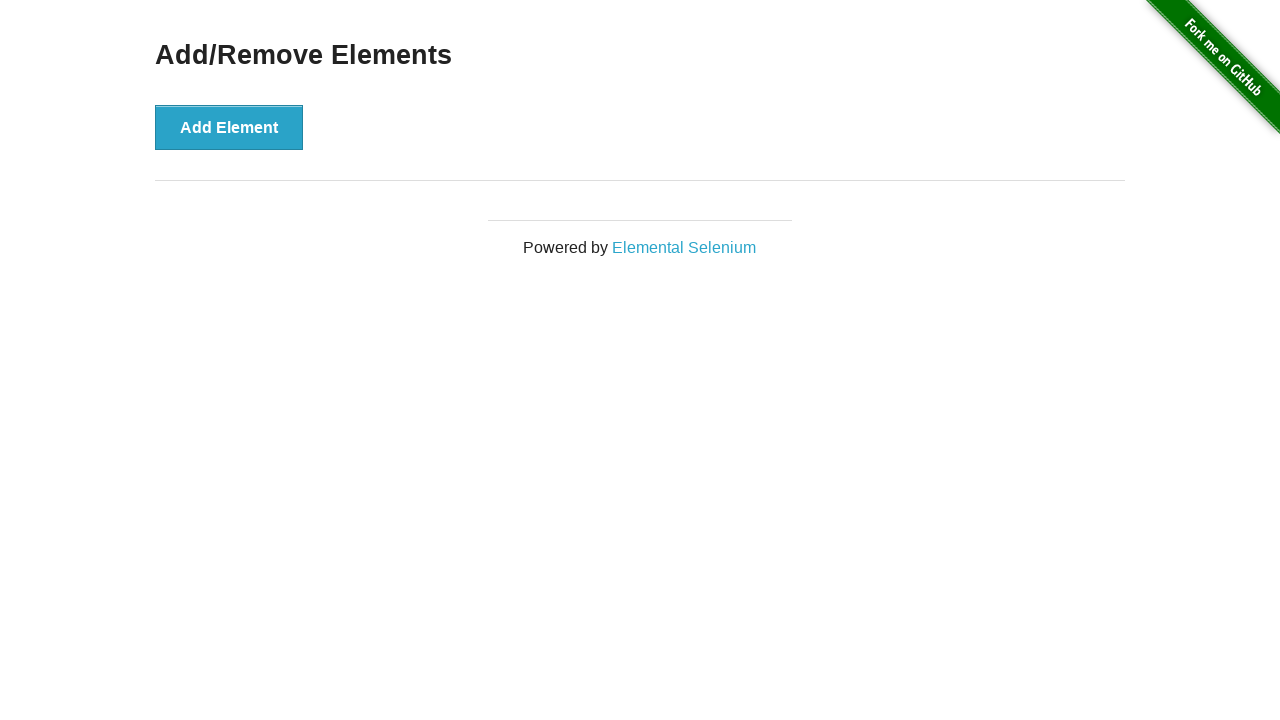

Verified all Delete buttons have been removed from the page
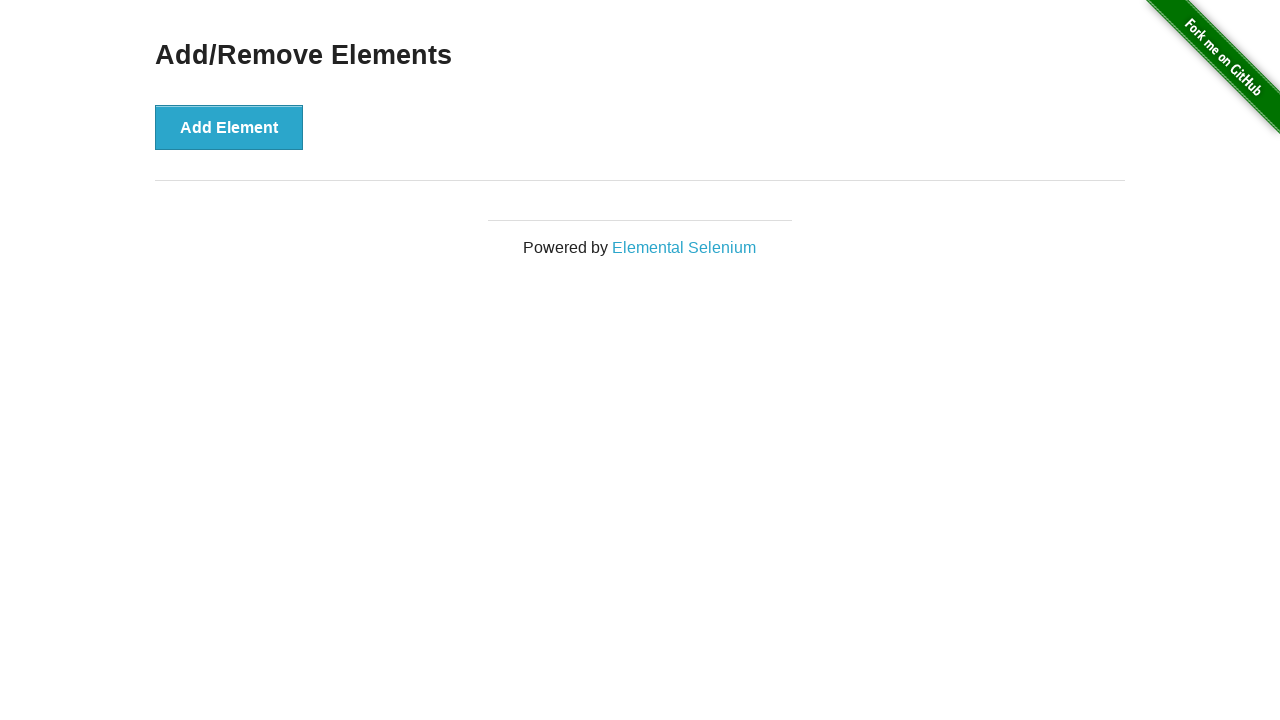

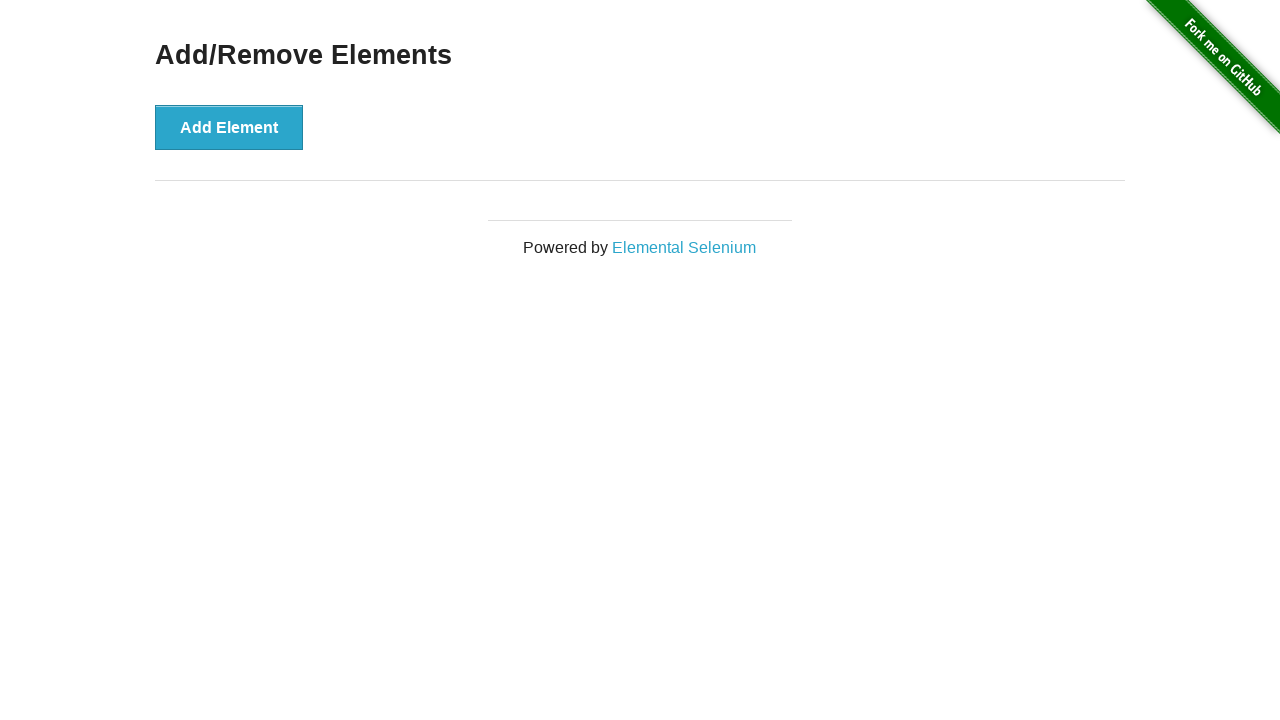